Tests dropdown selection functionality by selecting "Black" option from the old-style select menu on the DemoQA practice site

Starting URL: https://demoqa.com/select-menu

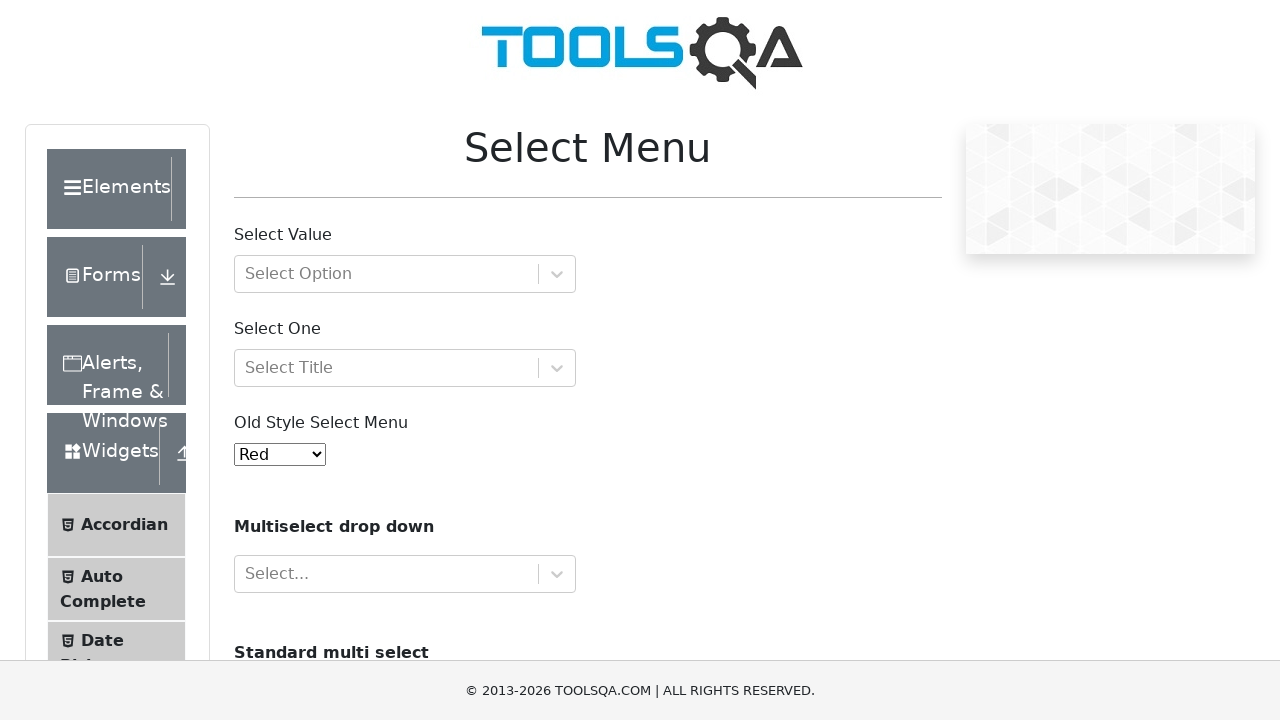

Selected 'Black' from the old-style select menu on #oldSelectMenu
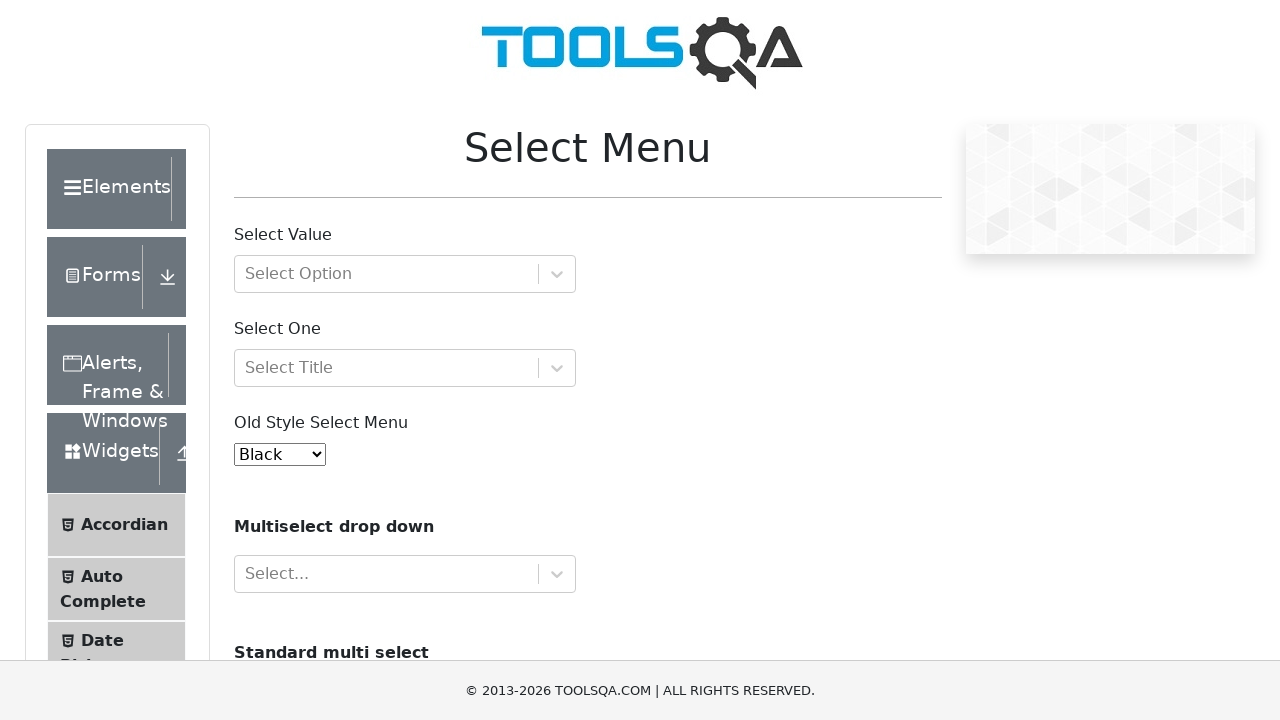

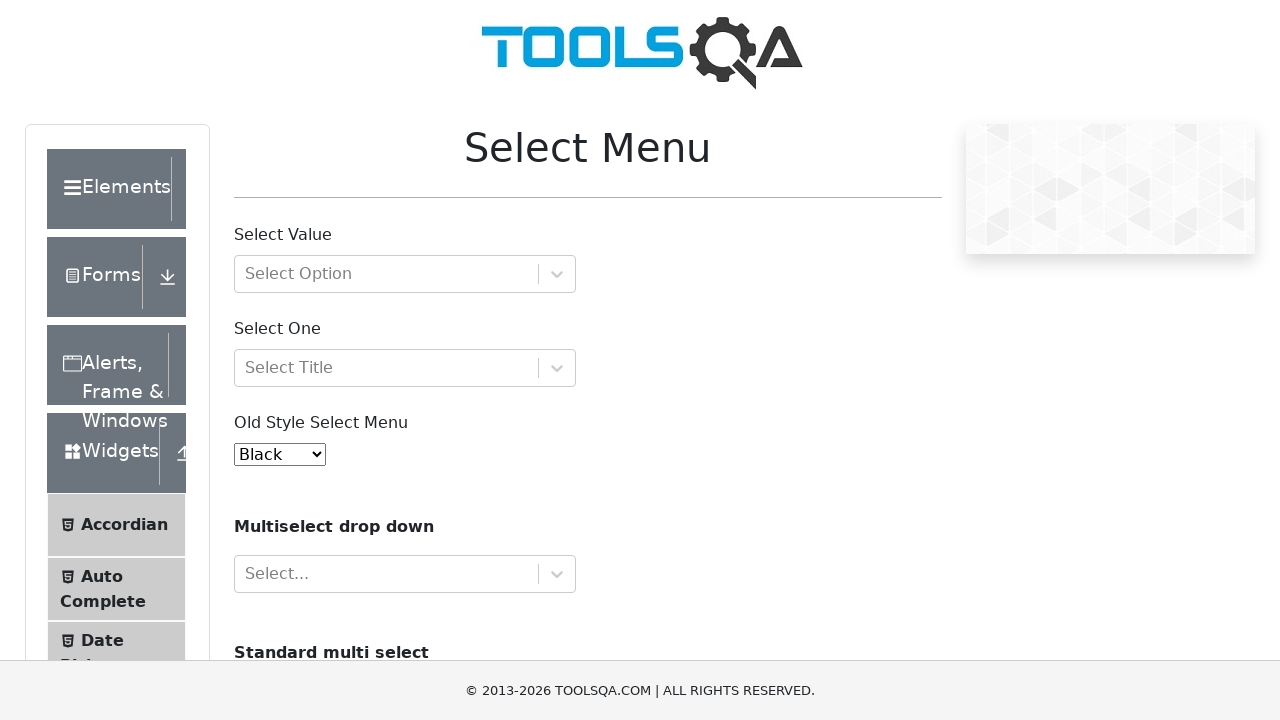